Tests right-click (context click) functionality by right-clicking a button and verifying that a confirmation message appears

Starting URL: https://demoqa.com/buttons

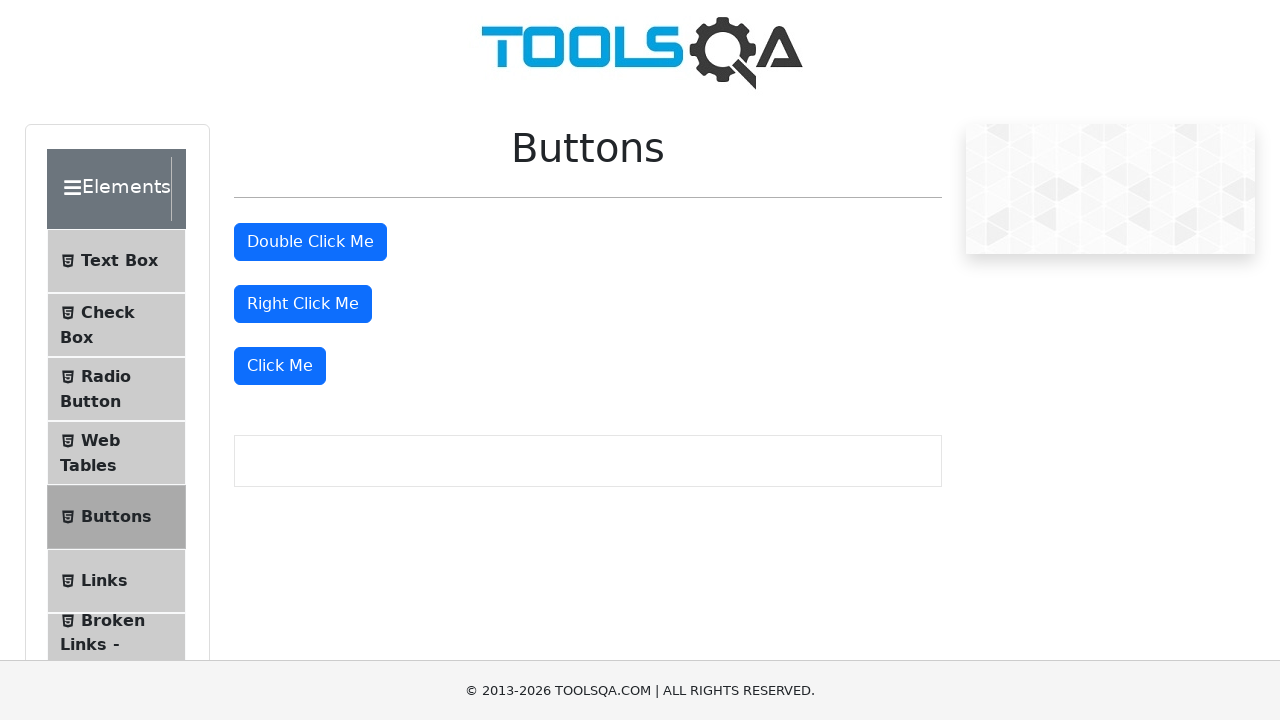

Right-click button is visible
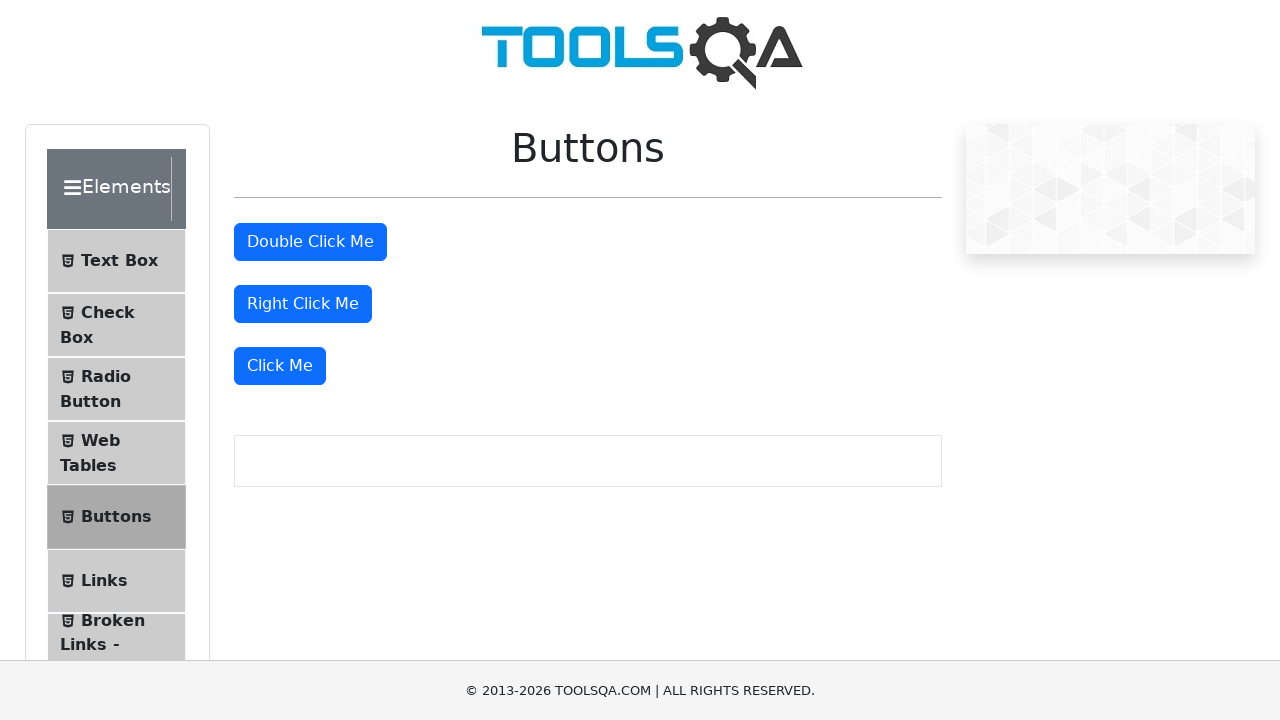

Right-clicked (context clicked) the button at (303, 304) on #rightClickBtn
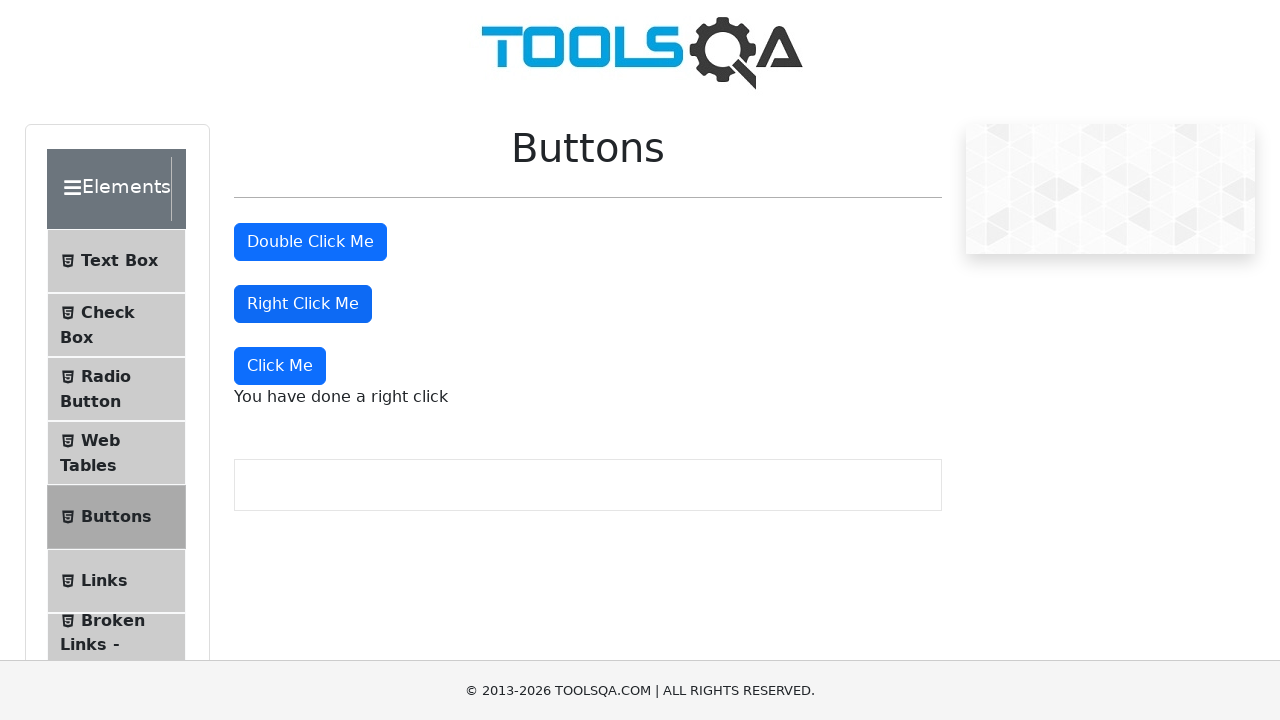

Right-click confirmation message appeared
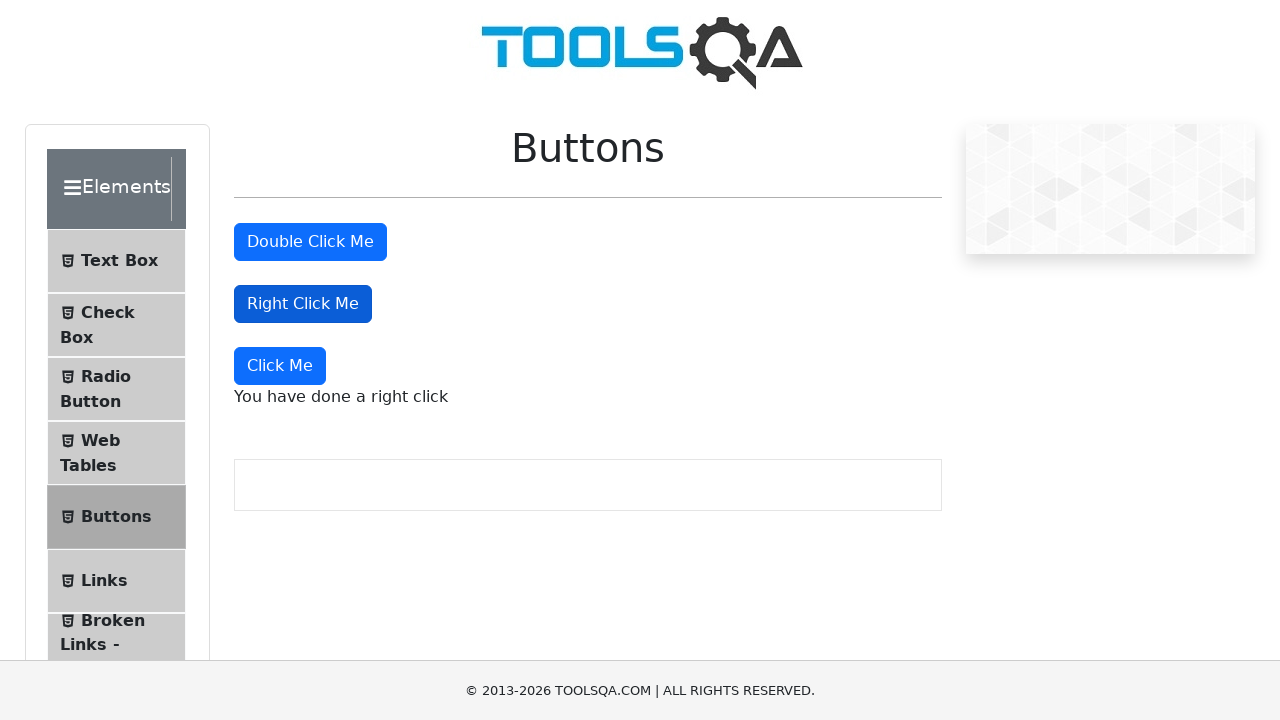

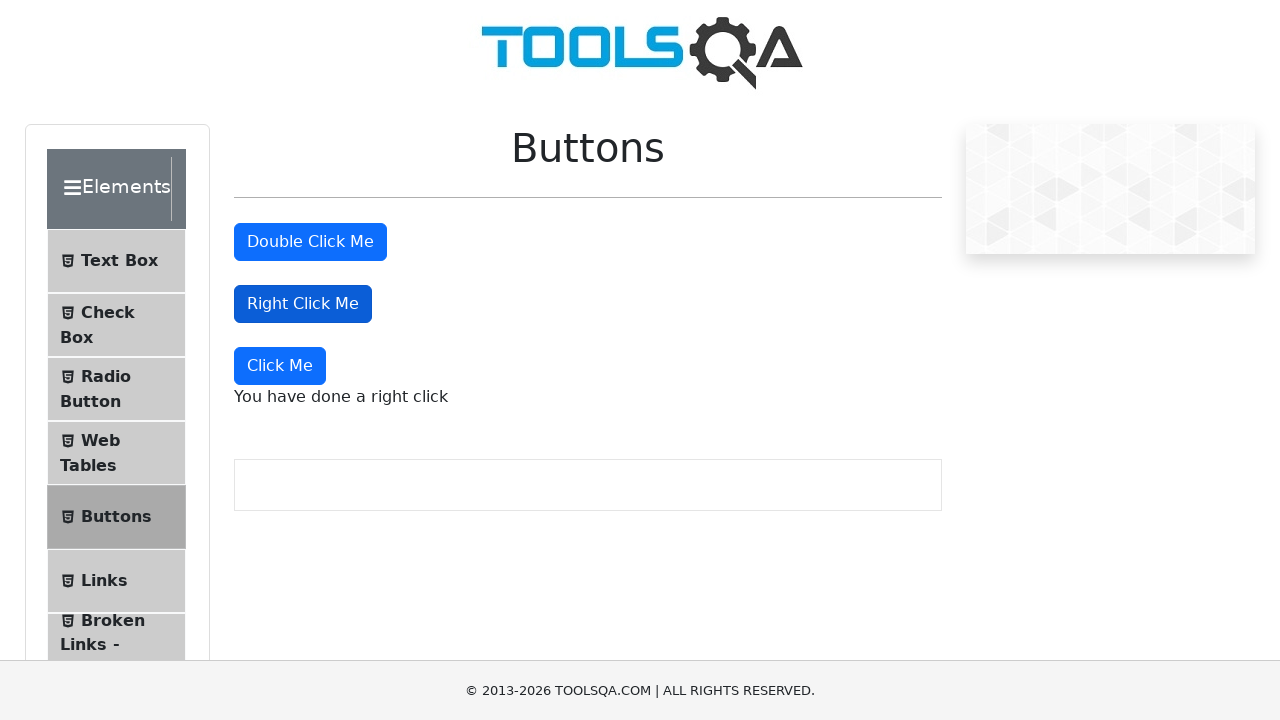